Tests checkbox functionality by locating two checkboxes and ensuring both are selected - clicking them if they are not already selected, then verifying both checkboxes are in selected state.

Starting URL: https://the-internet.herokuapp.com/checkboxes

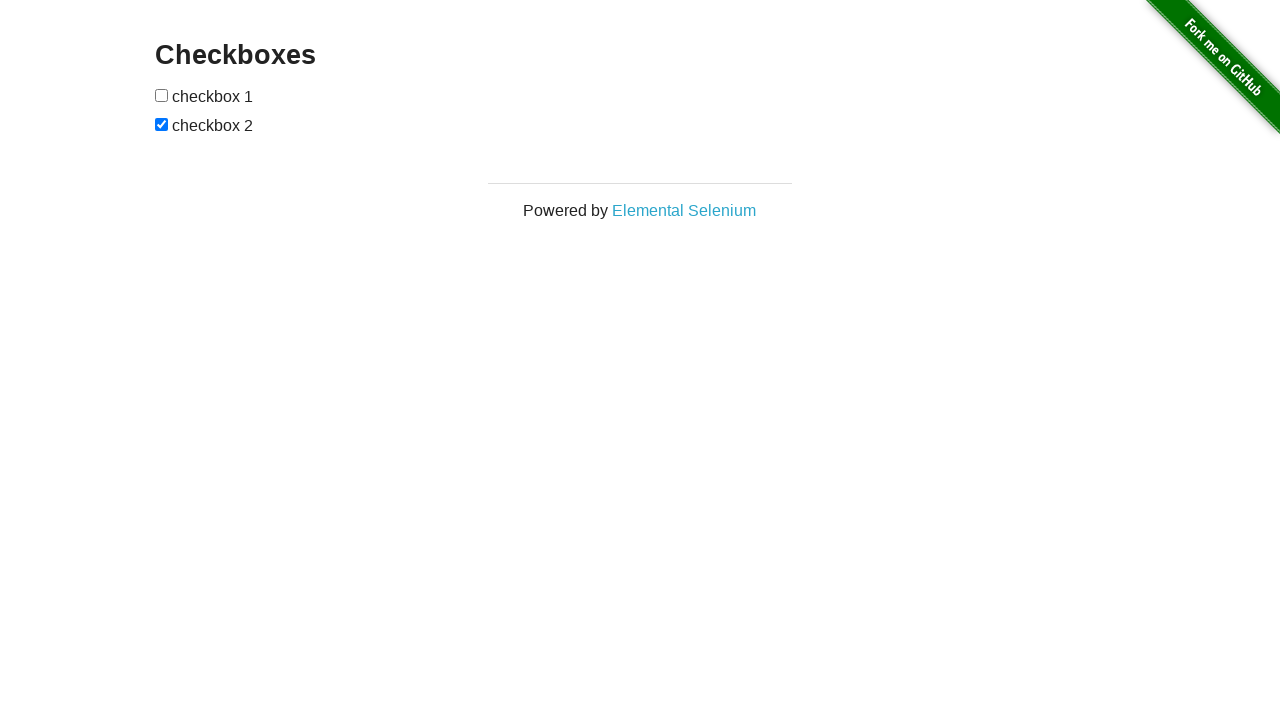

Navigated to checkbox test page
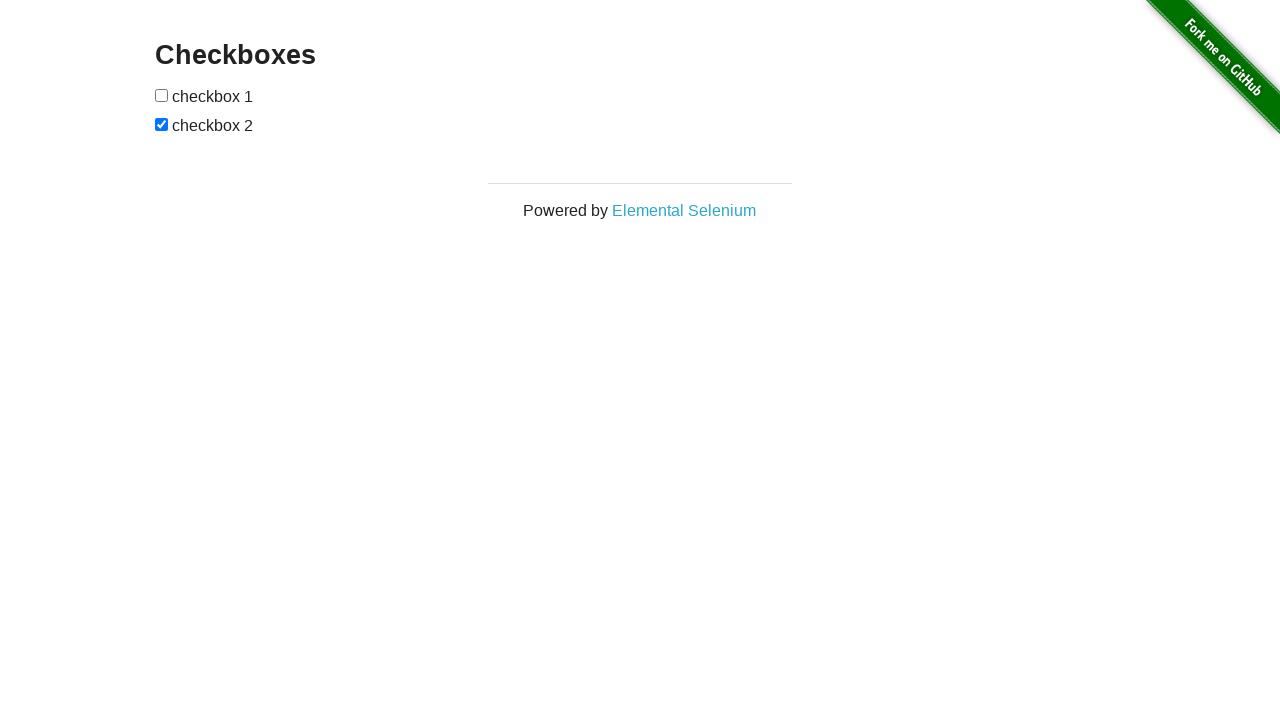

Located first checkbox element
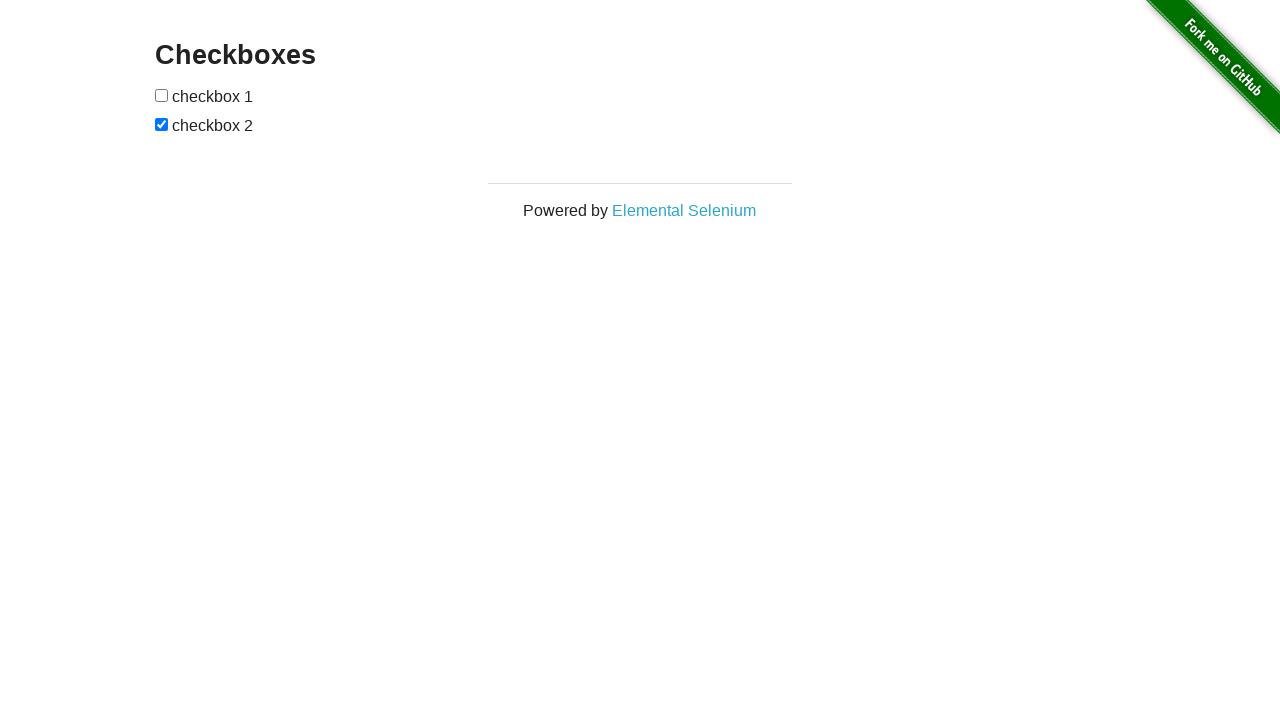

Located second checkbox element
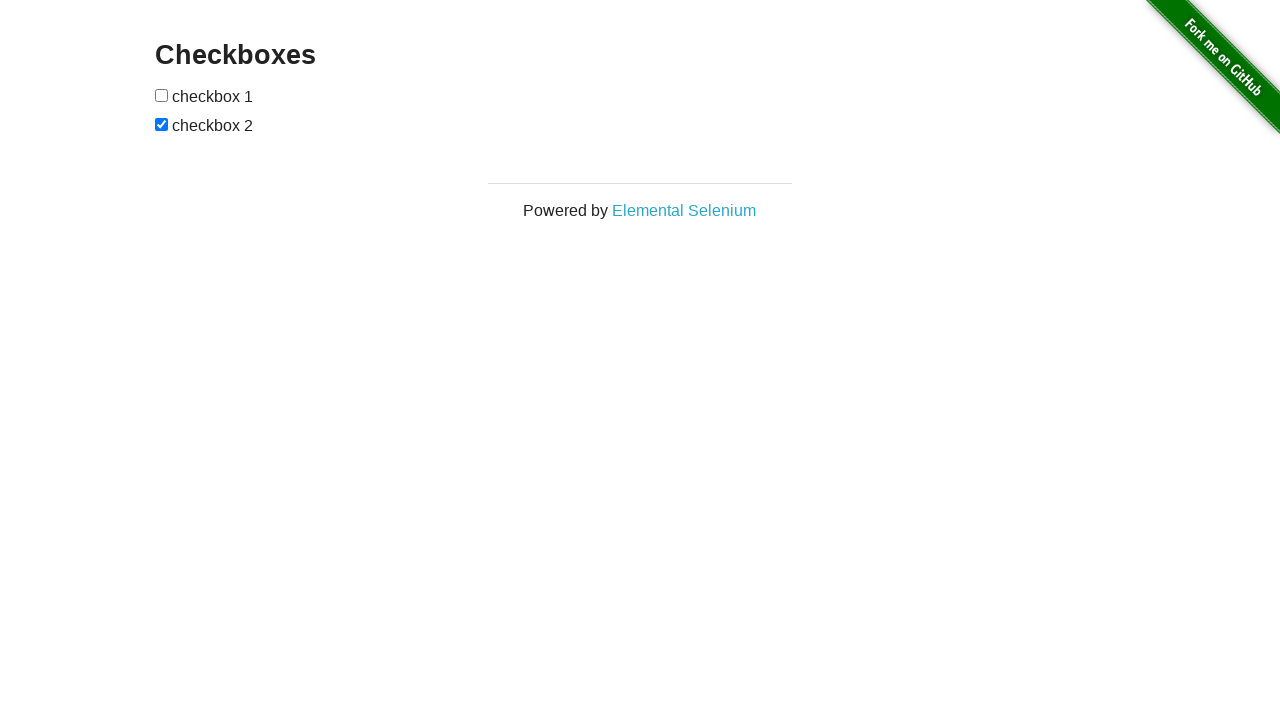

First checkbox was not selected
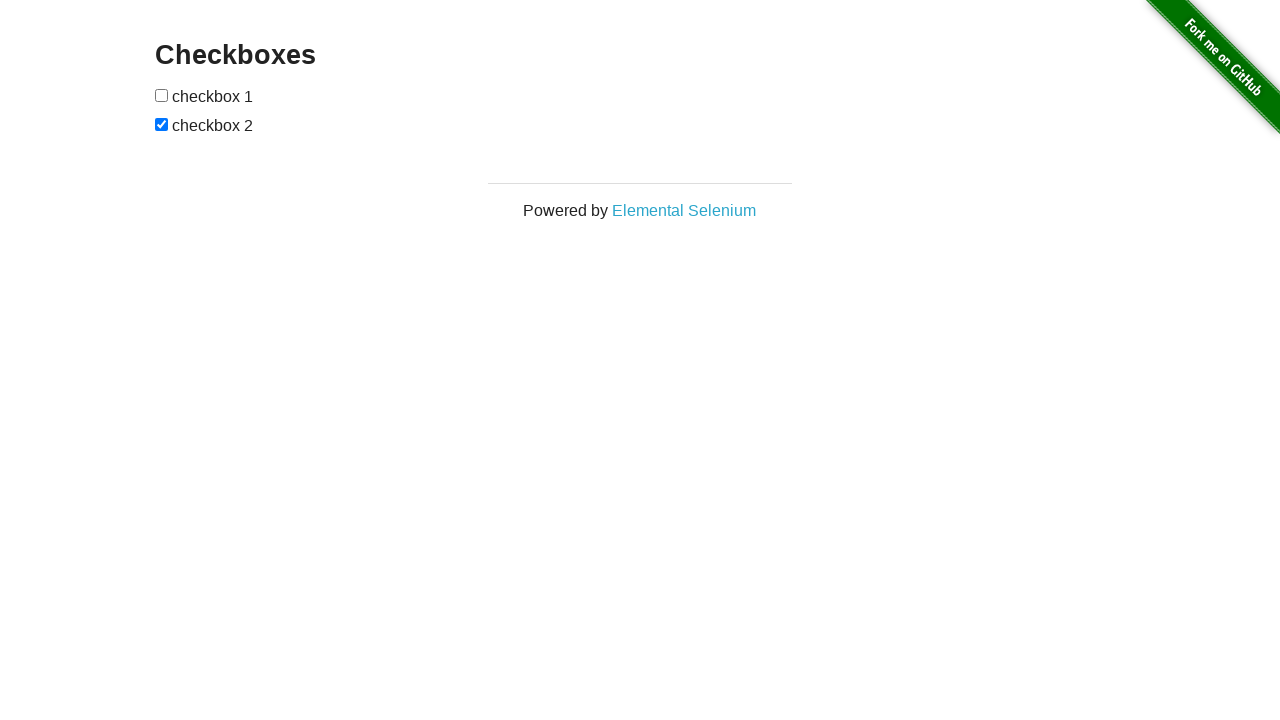

Clicked first checkbox to select it at (162, 95) on (//input[@type='checkbox'])[1]
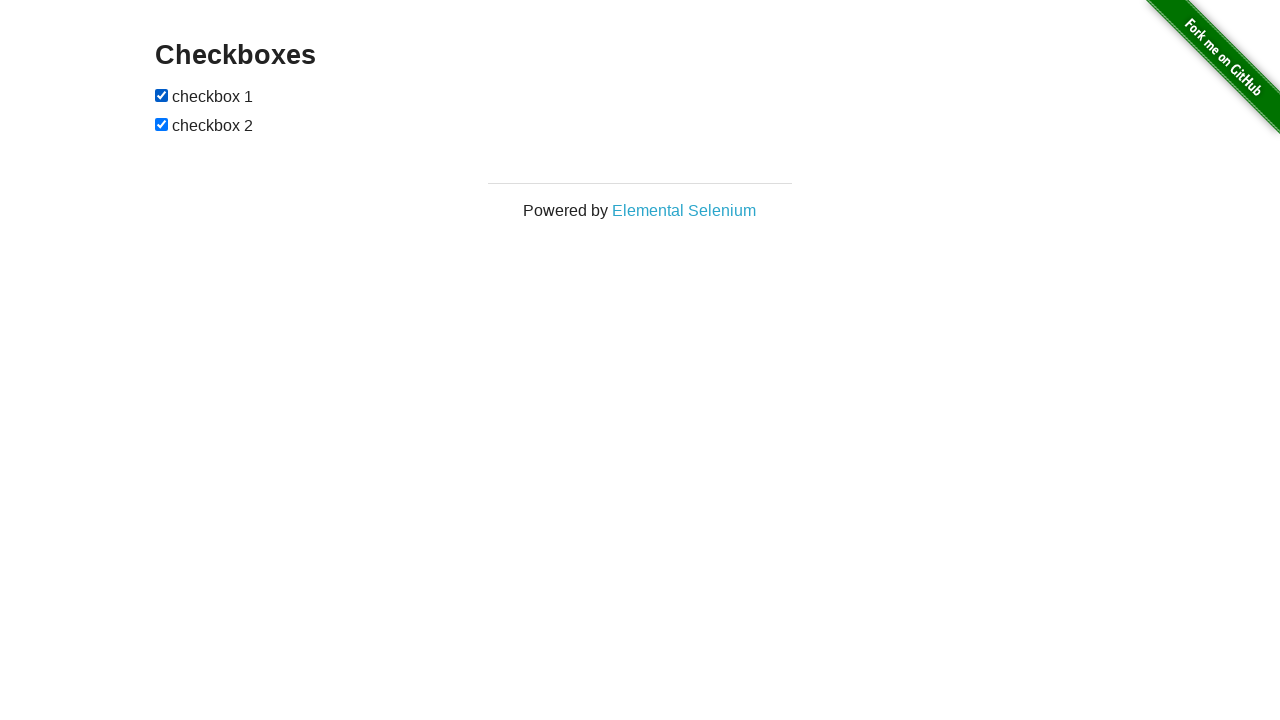

Second checkbox was already selected
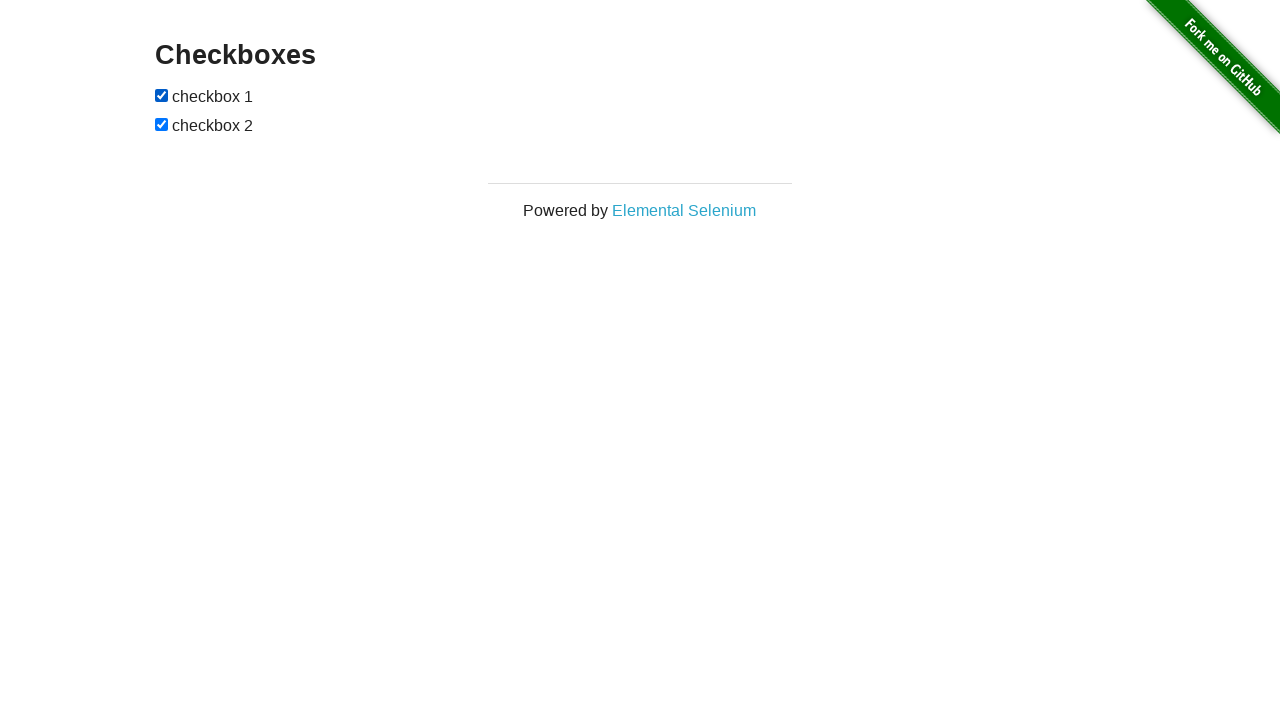

Verified first checkbox is in selected state
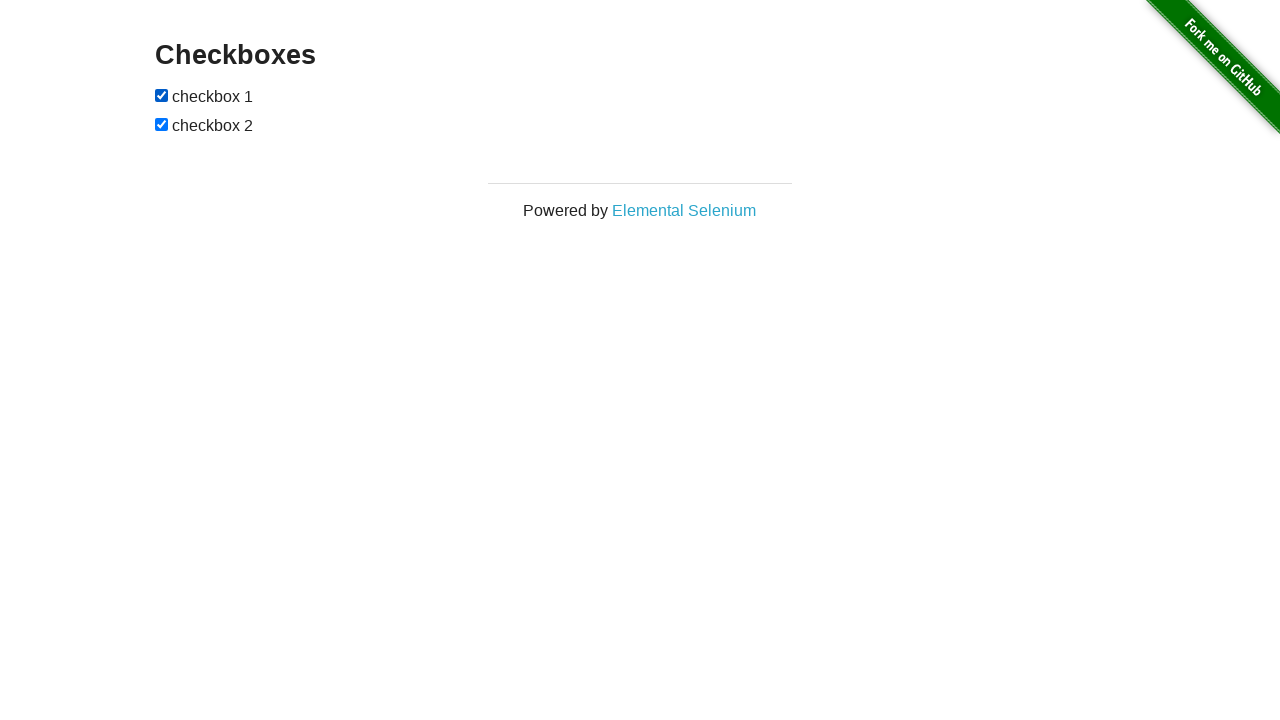

Verified second checkbox is in selected state
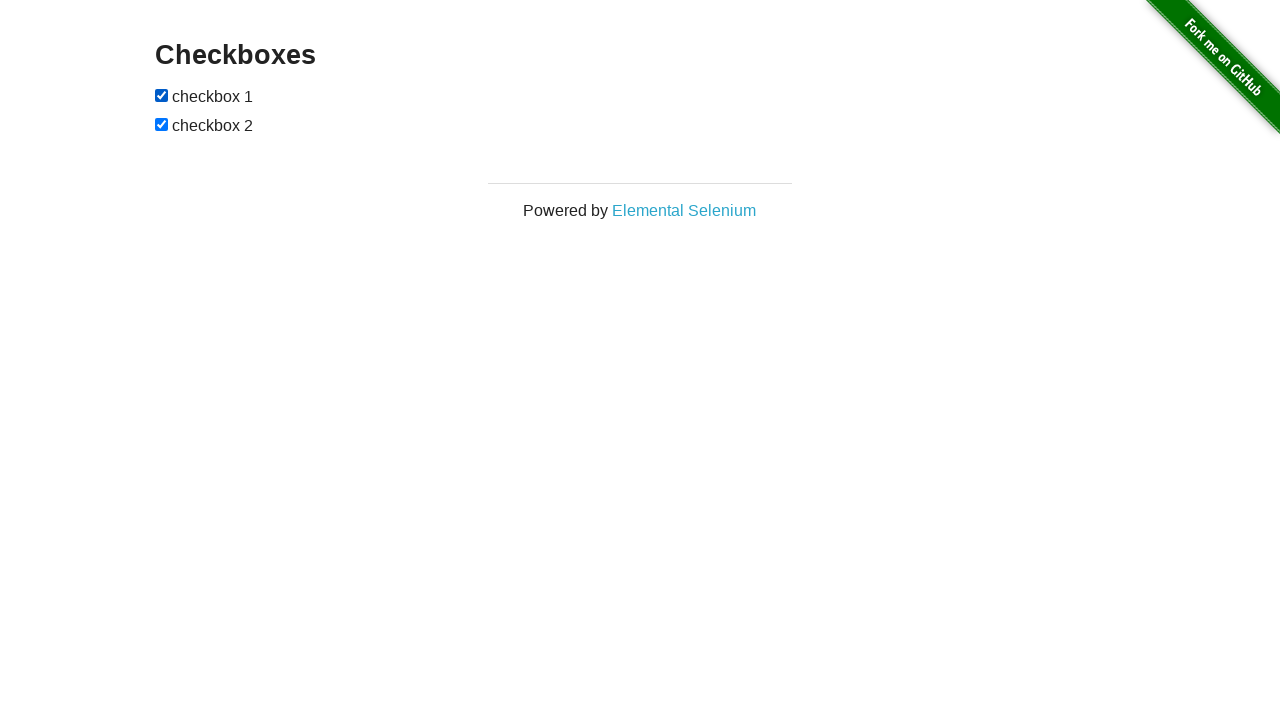

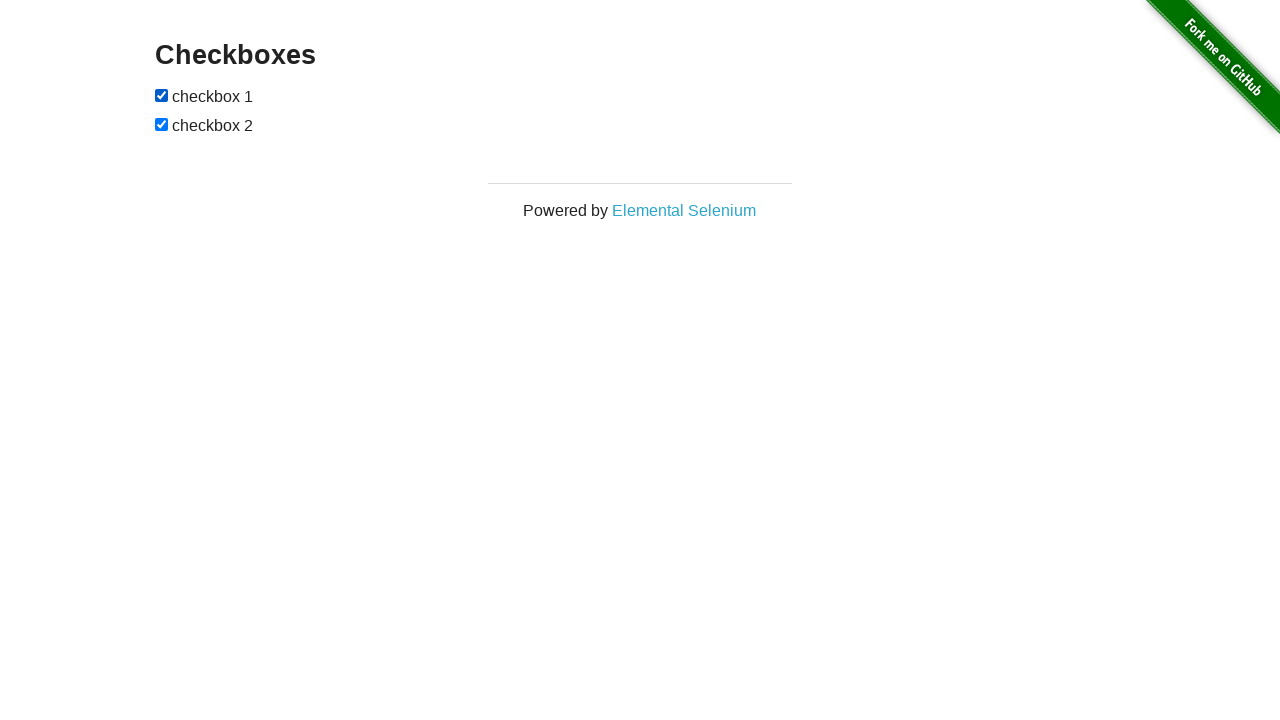